Tests product search and filtering on GreenKart by searching for 'ca', verifying product counts, adding items to cart, and checking the brand name is 'GREENKART'

Starting URL: https://rahulshettyacademy.com/seleniumPractise/#/

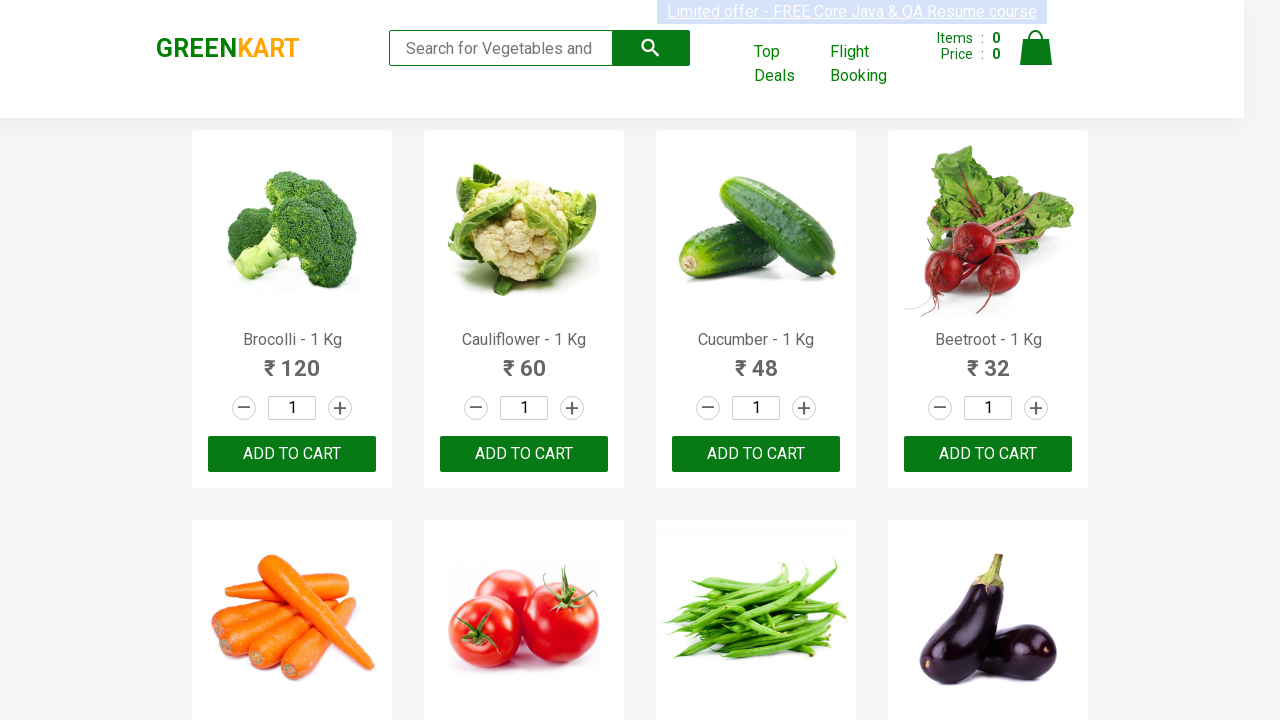

Filled search field with 'ca' on .search-keyword
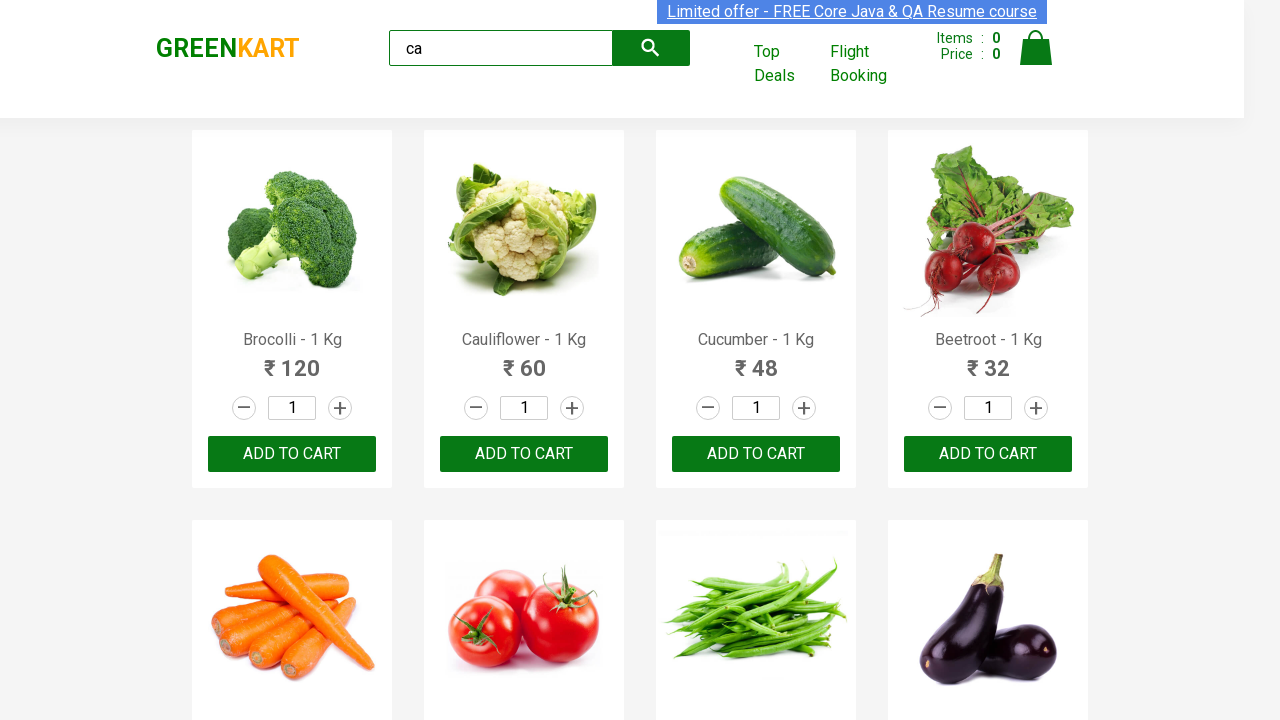

Waited 2 seconds for search results to load
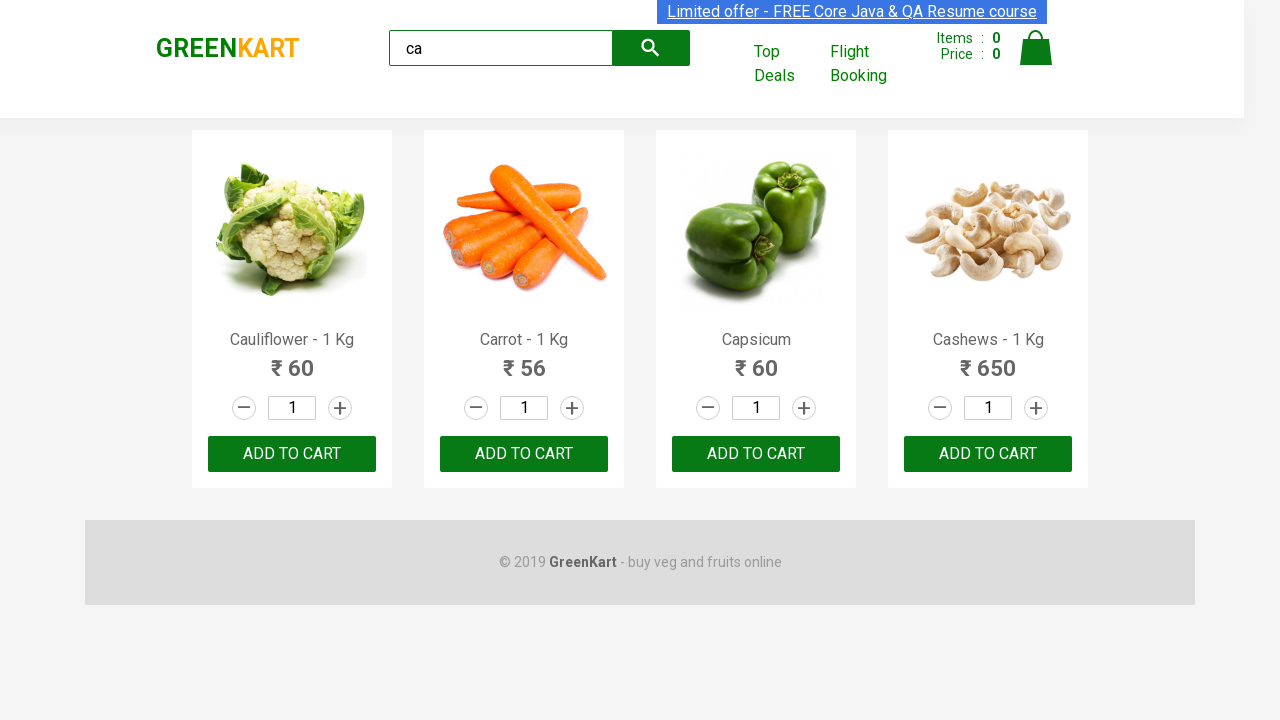

Verified products are visible on the page
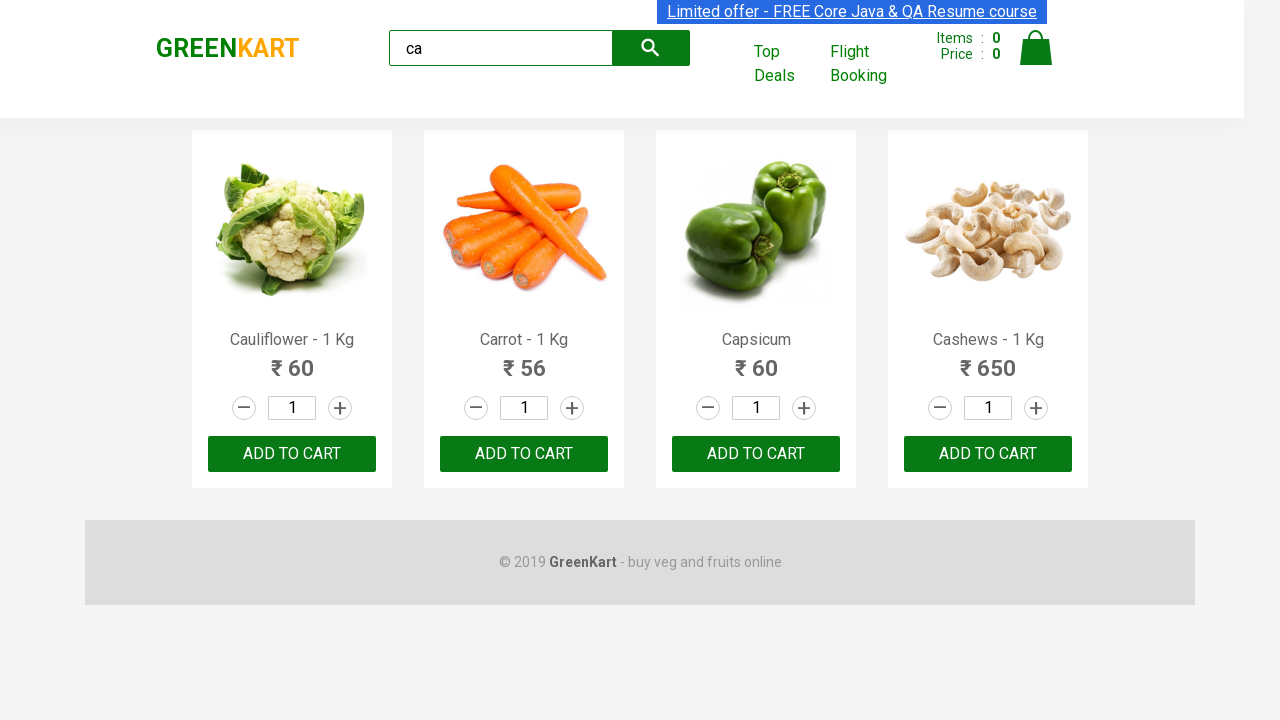

Clicked ADD TO CART on the third product at (756, 454) on .products .product >> nth=2 >> text=ADD TO CART
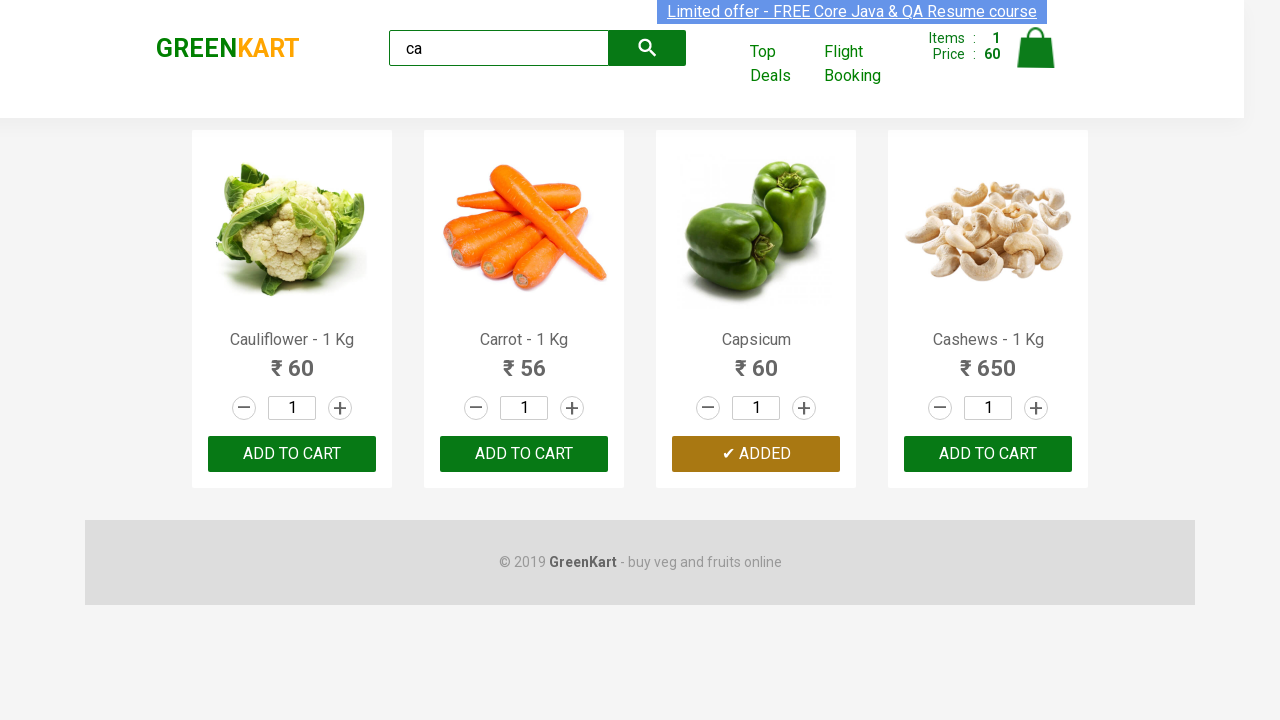

Clicked ADD TO CART on Cashews product: Cashews - 1 Kg at (988, 454) on .products .product >> nth=3 >> button
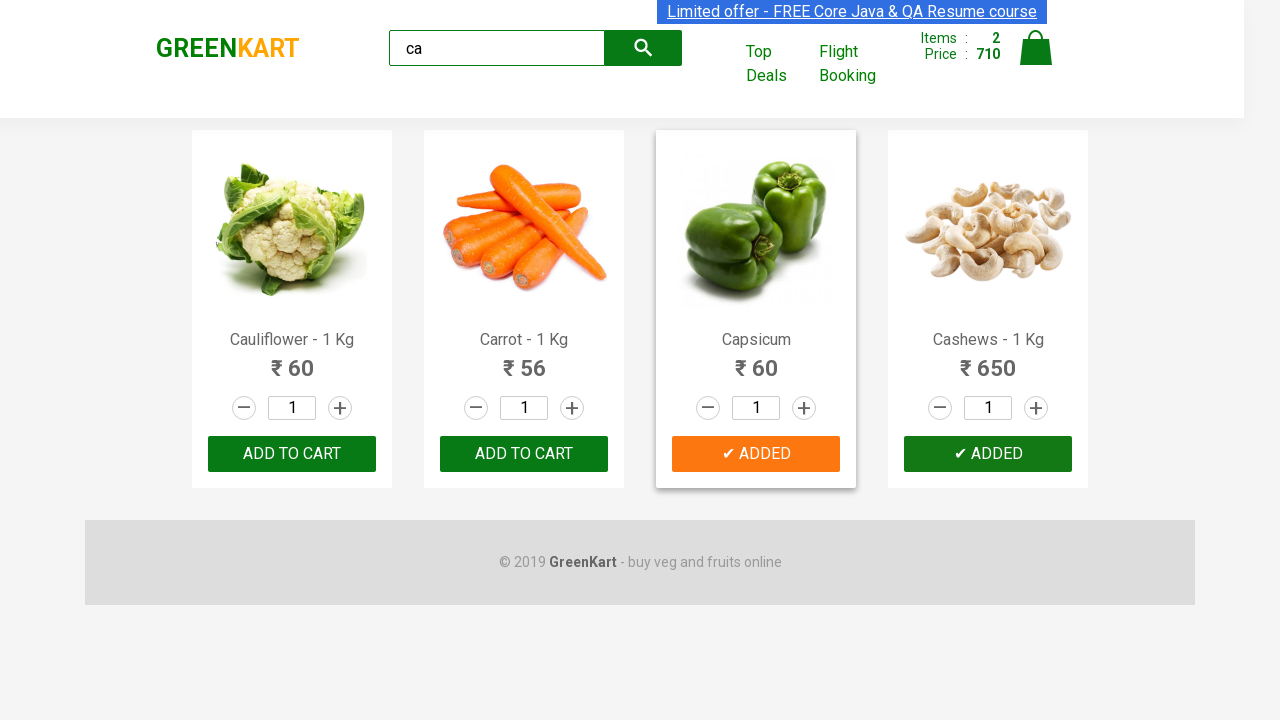

Verified brand element is present on the page
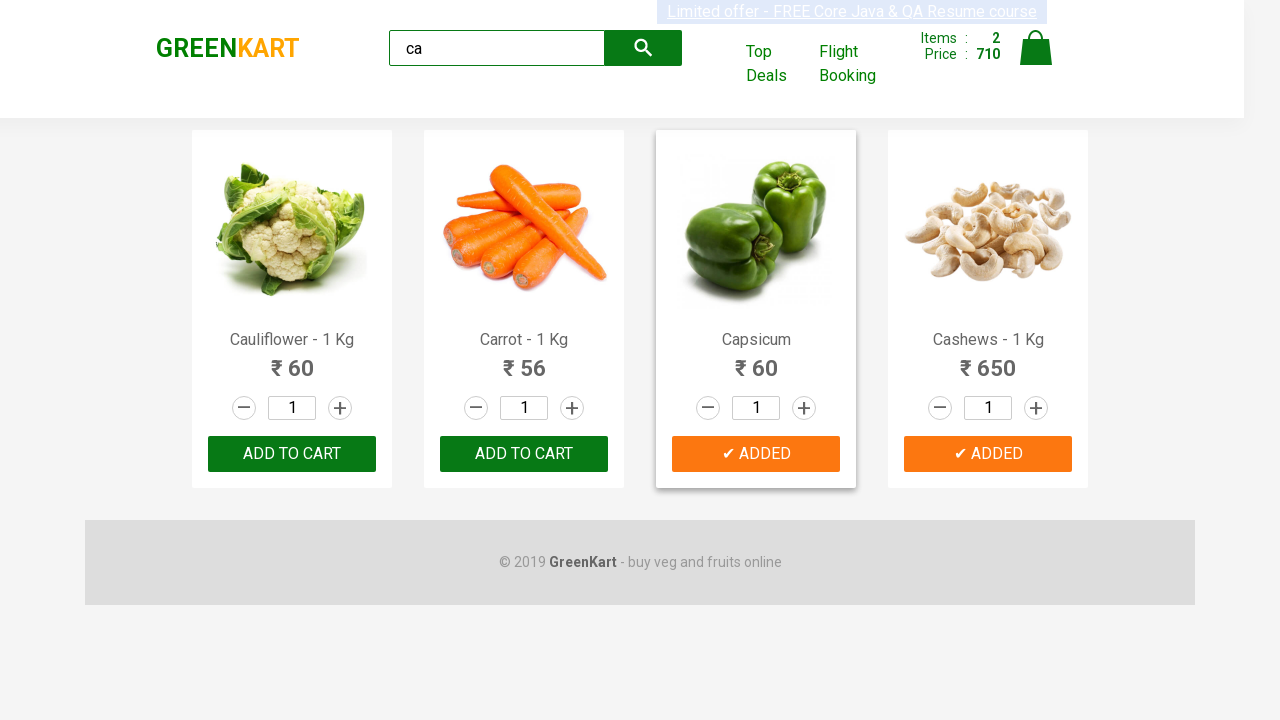

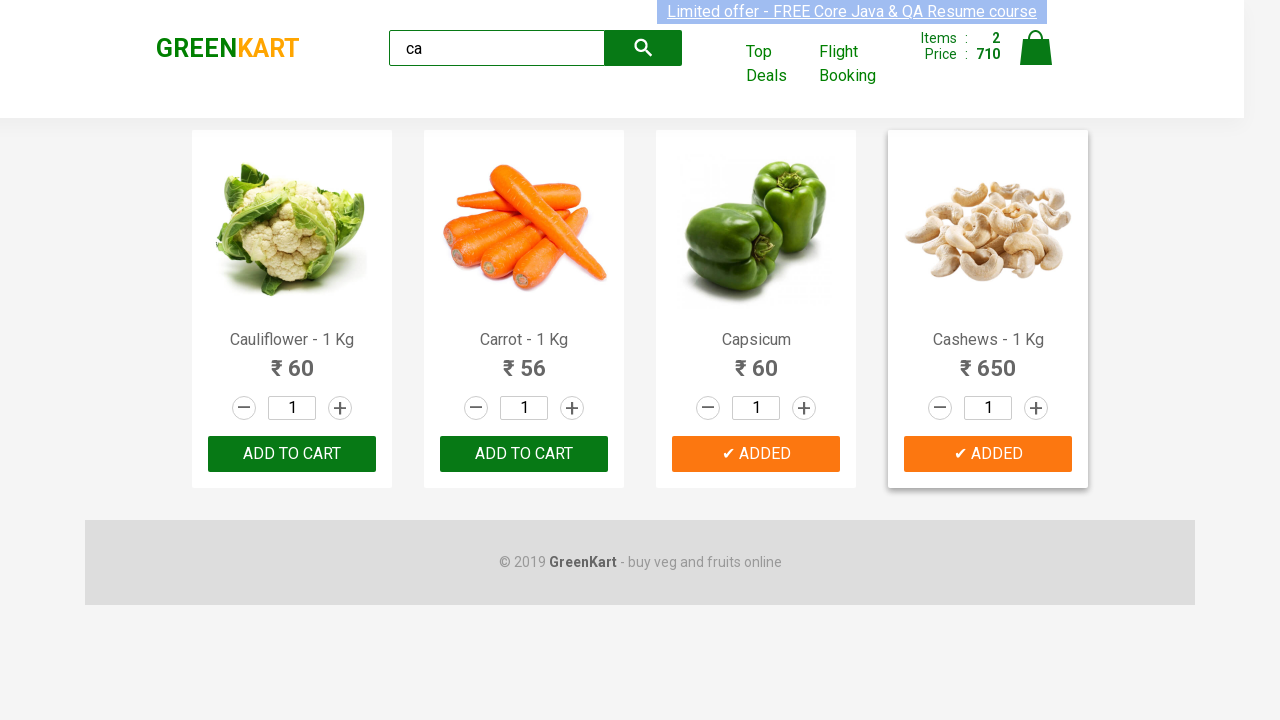